Navigates to W3Schools HTML tables tutorial page, scrolls down to view the table, and verifies that table rows and specific cell data are accessible.

Starting URL: https://www.w3schools.com/html/html_tables.asp

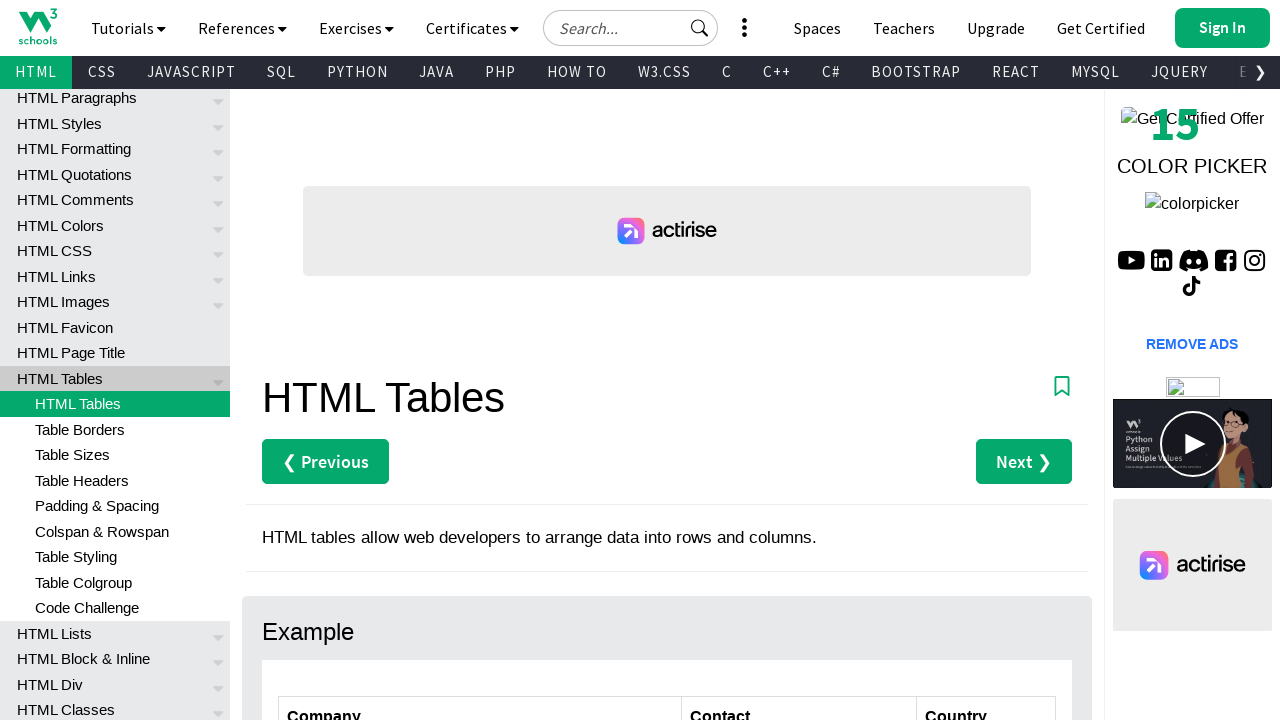

Scrolled down 300px to view the table
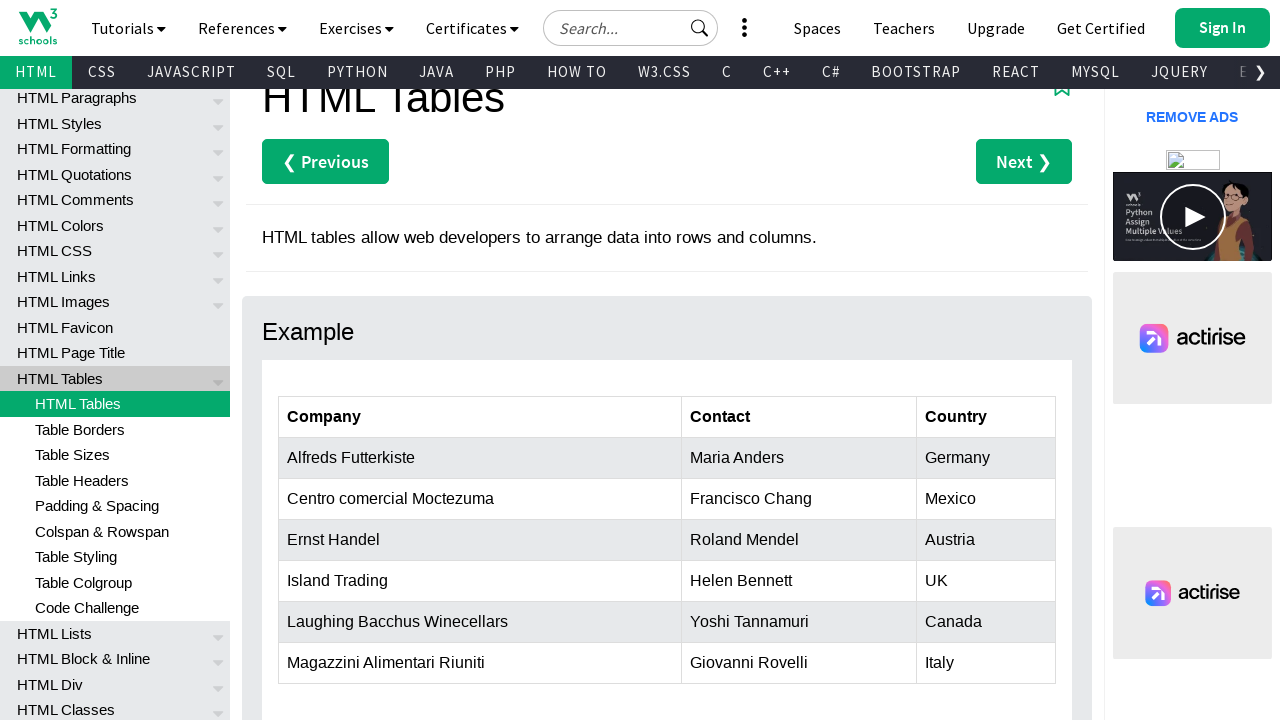

Waited for customers table to be visible
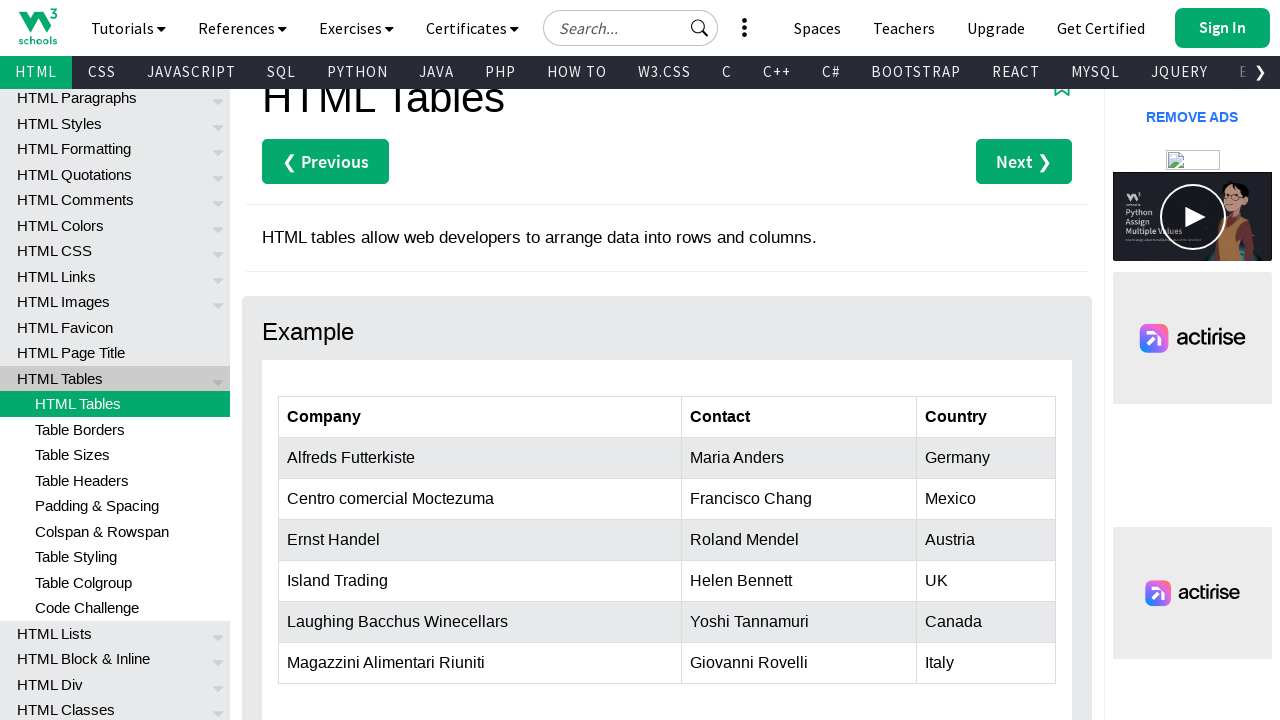

Verified table rows are present and first row loaded
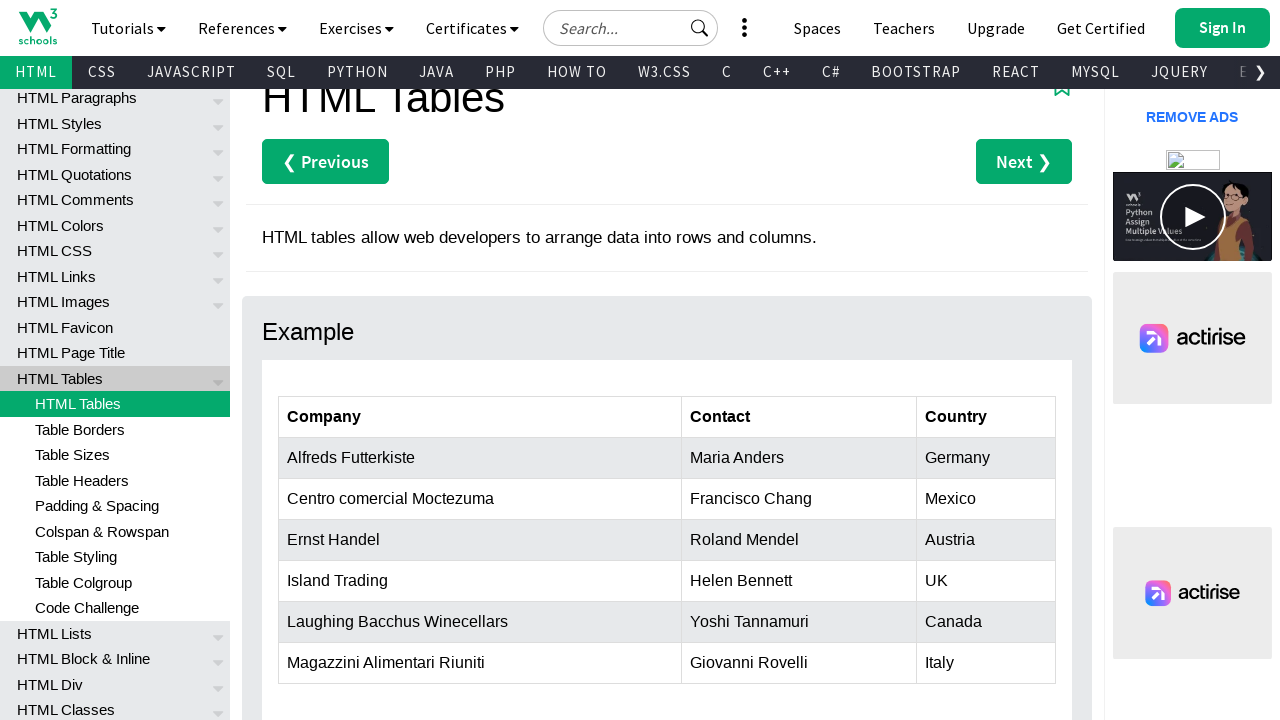

Verified specific cell in row 5, column 2 is accessible
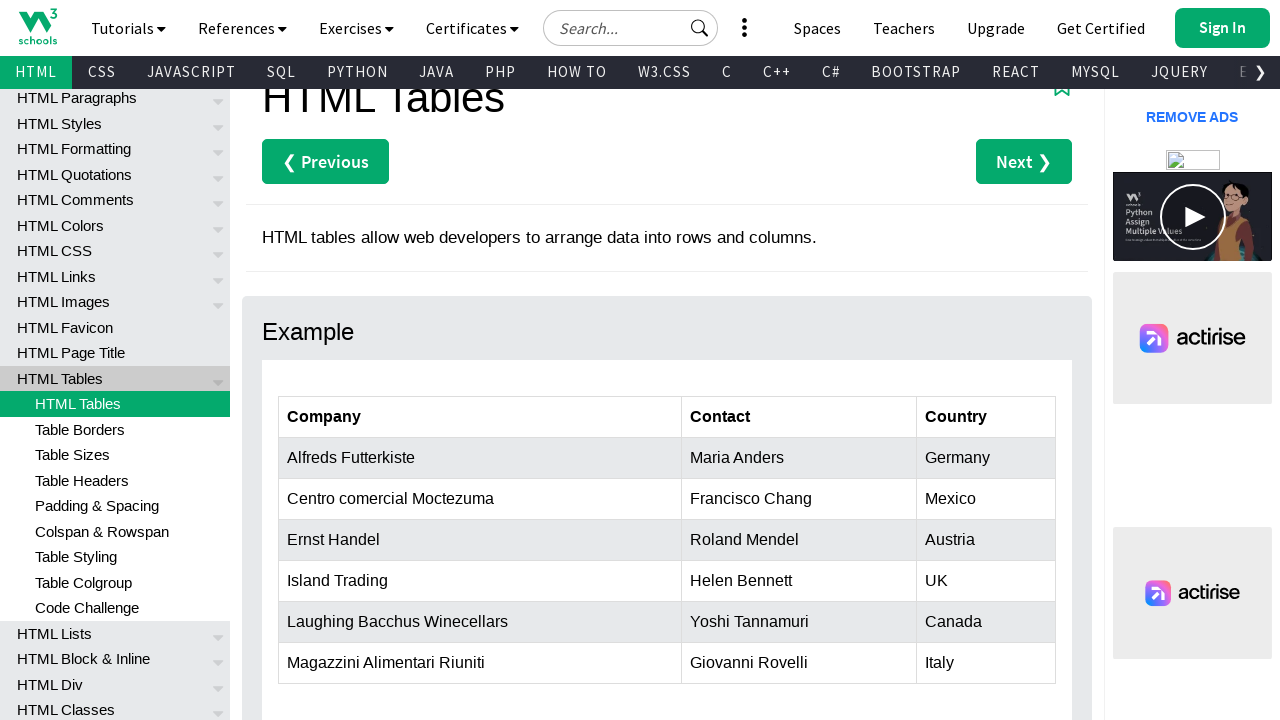

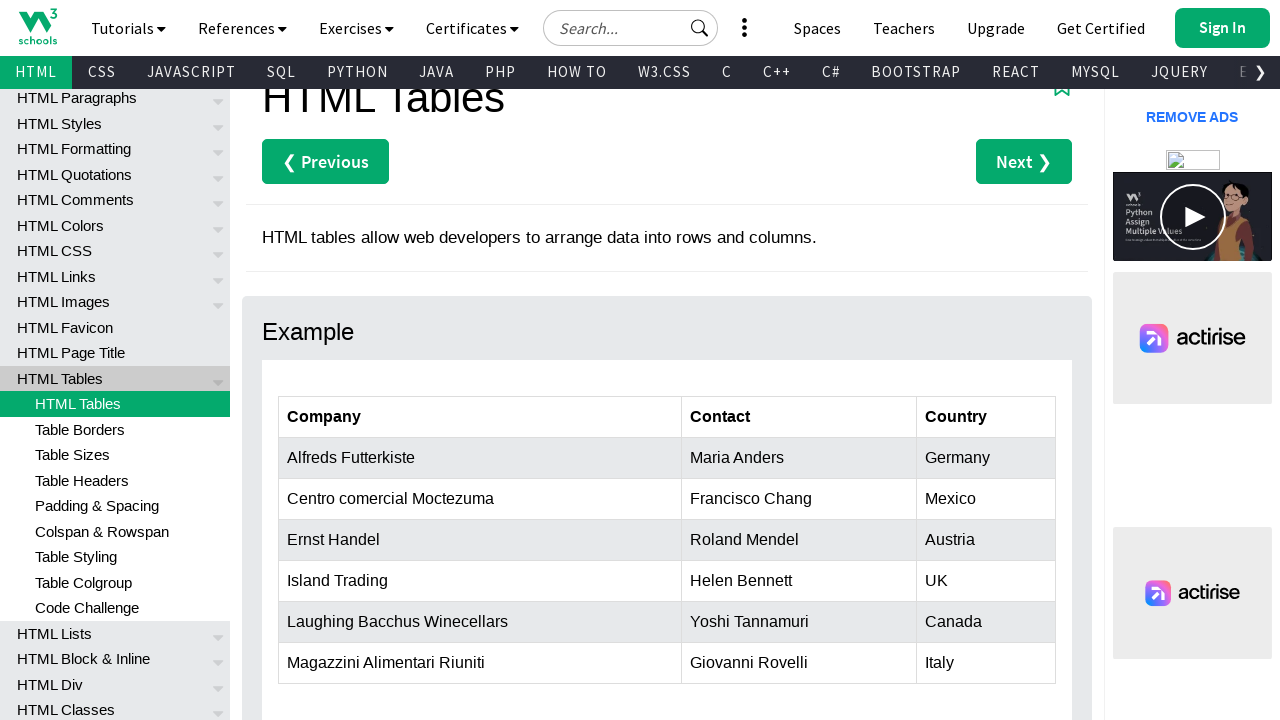